Navigates to the Peru Geophysical Institute earthquake reporting page and verifies that the earthquake data table is displayed with headers and data rows.

Starting URL: https://ultimosismo.igp.gob.pe/ultimo-sismo/sismos-reportados

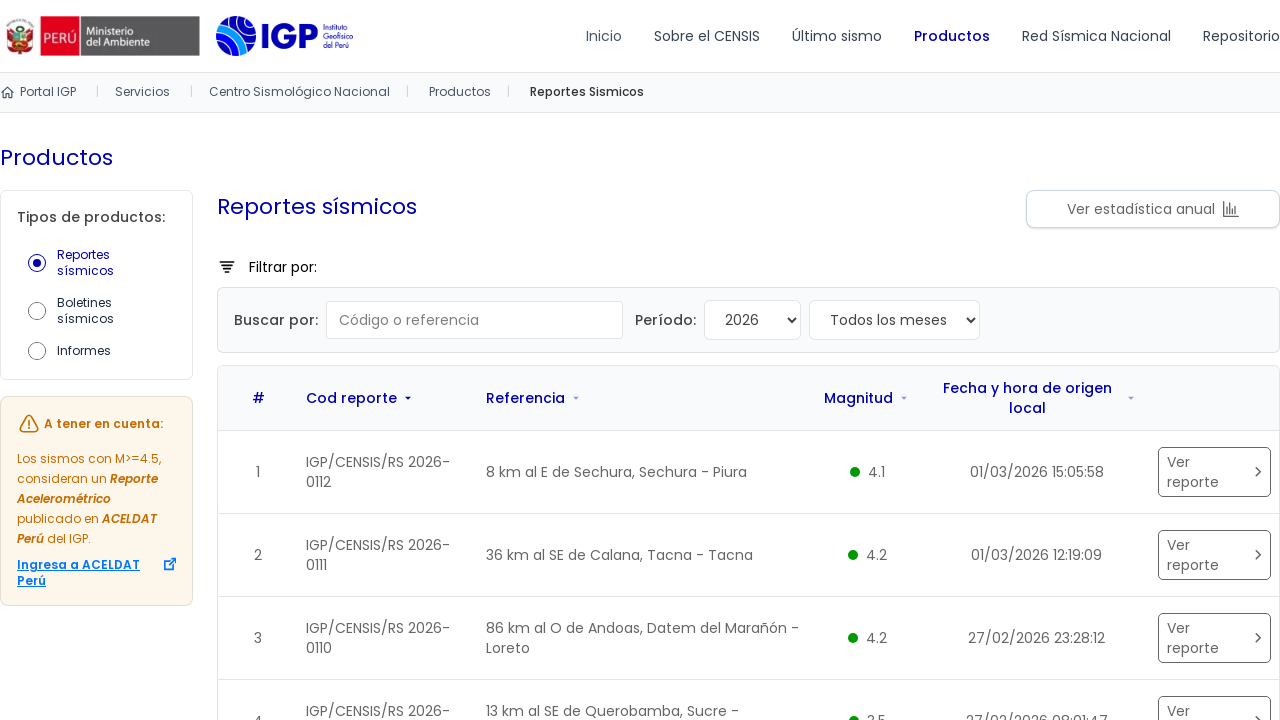

Navigated to Peru Geophysical Institute earthquake reporting page
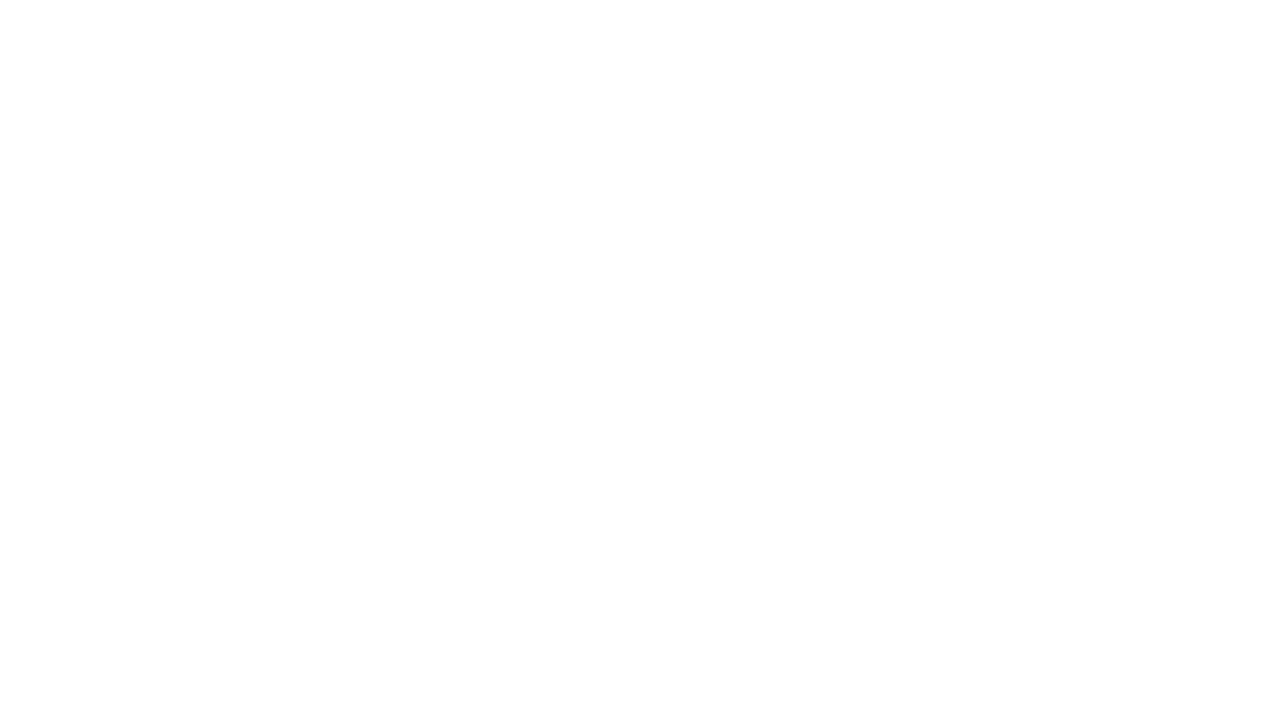

Earthquake data table loaded
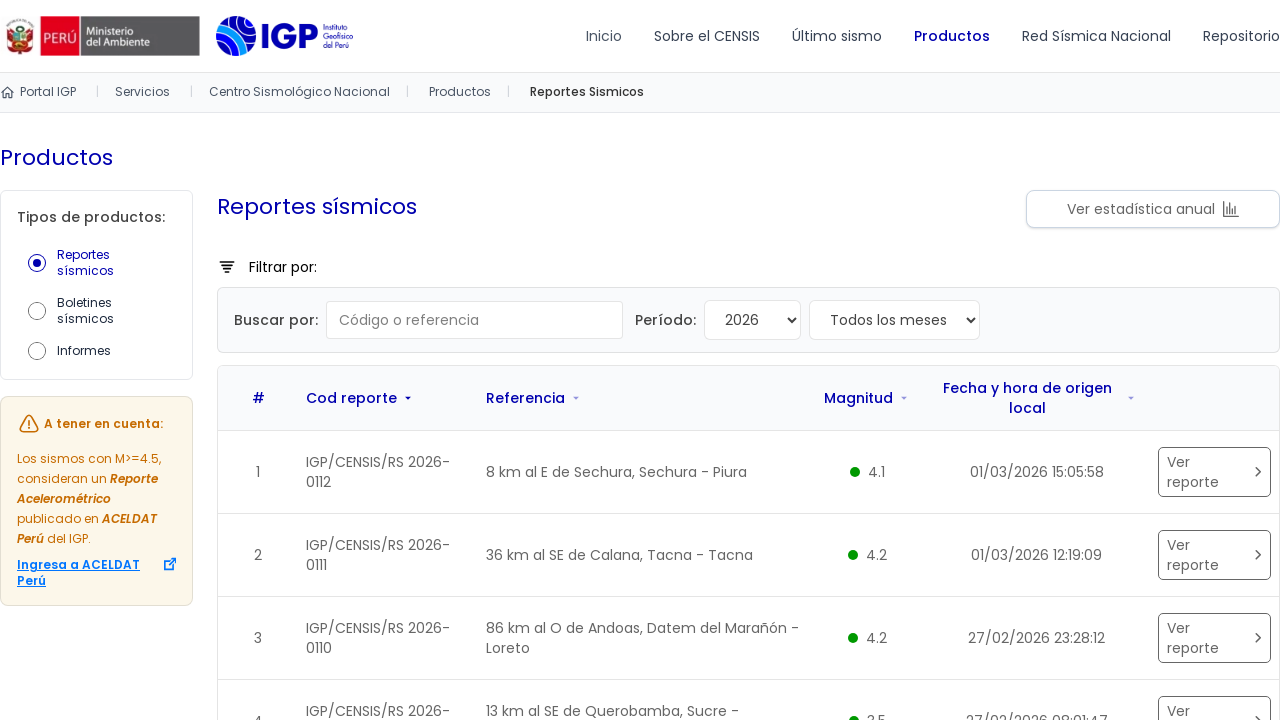

Table headers are present
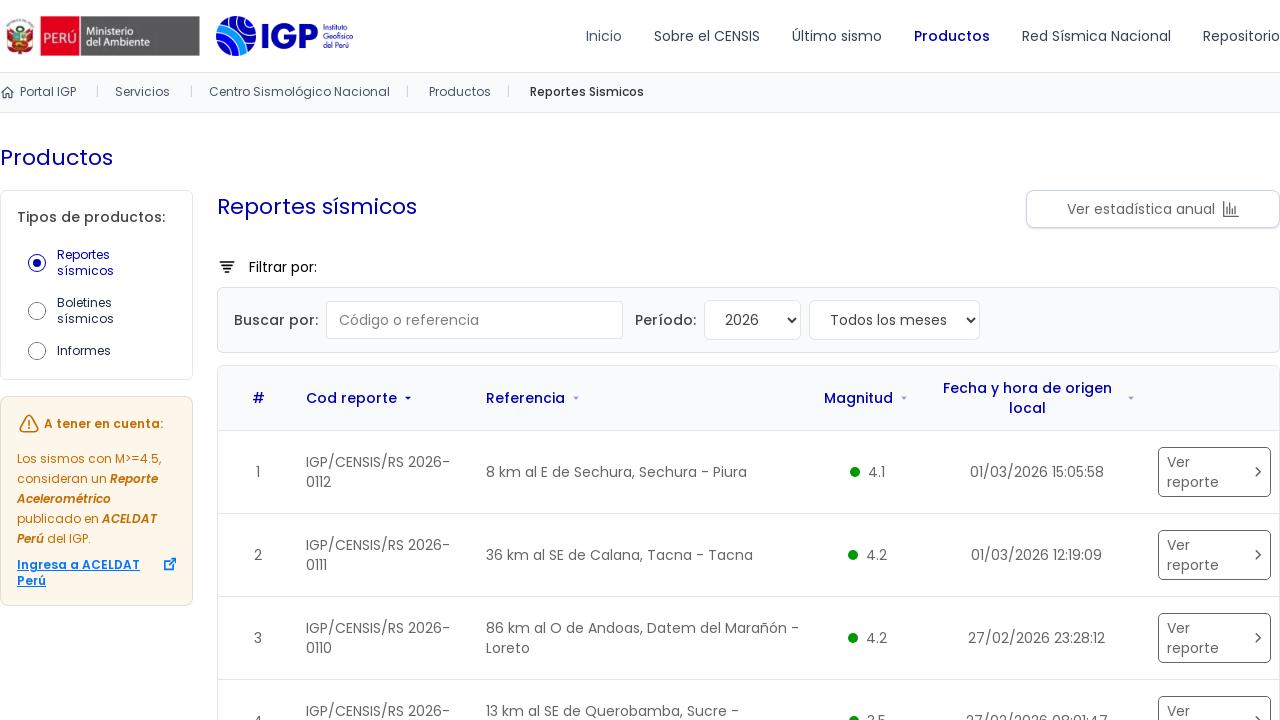

Table data rows are present
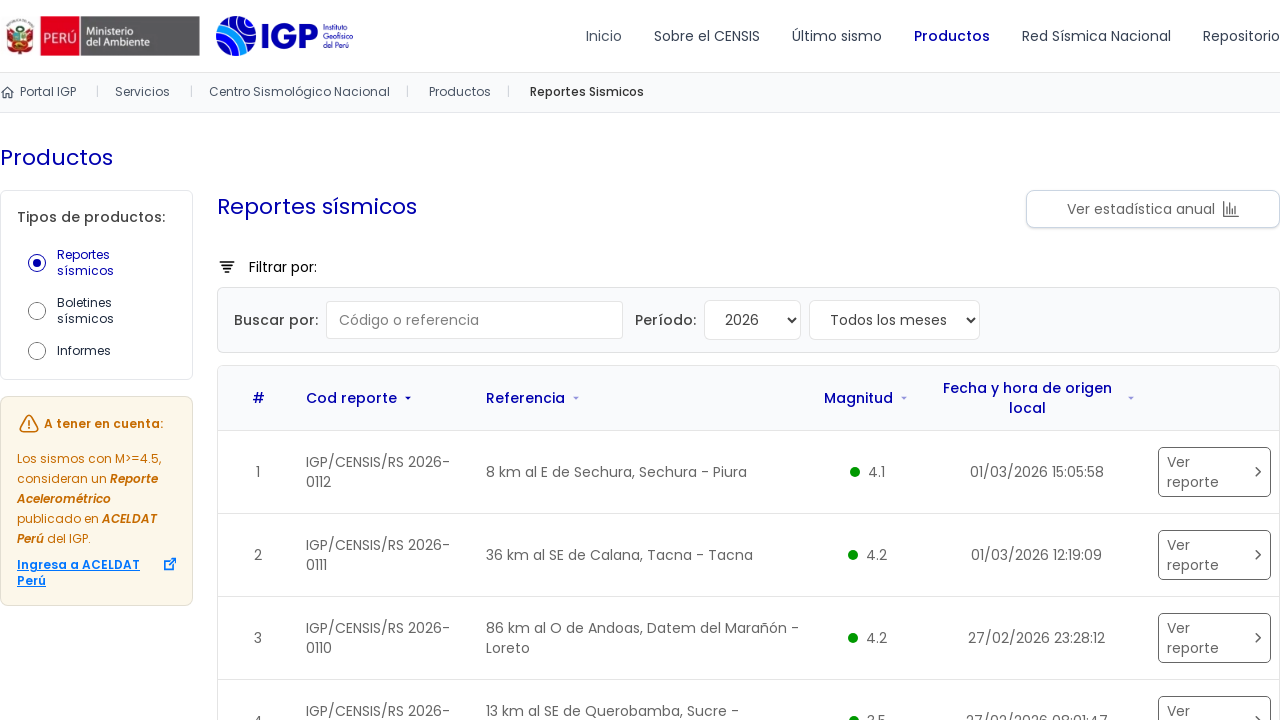

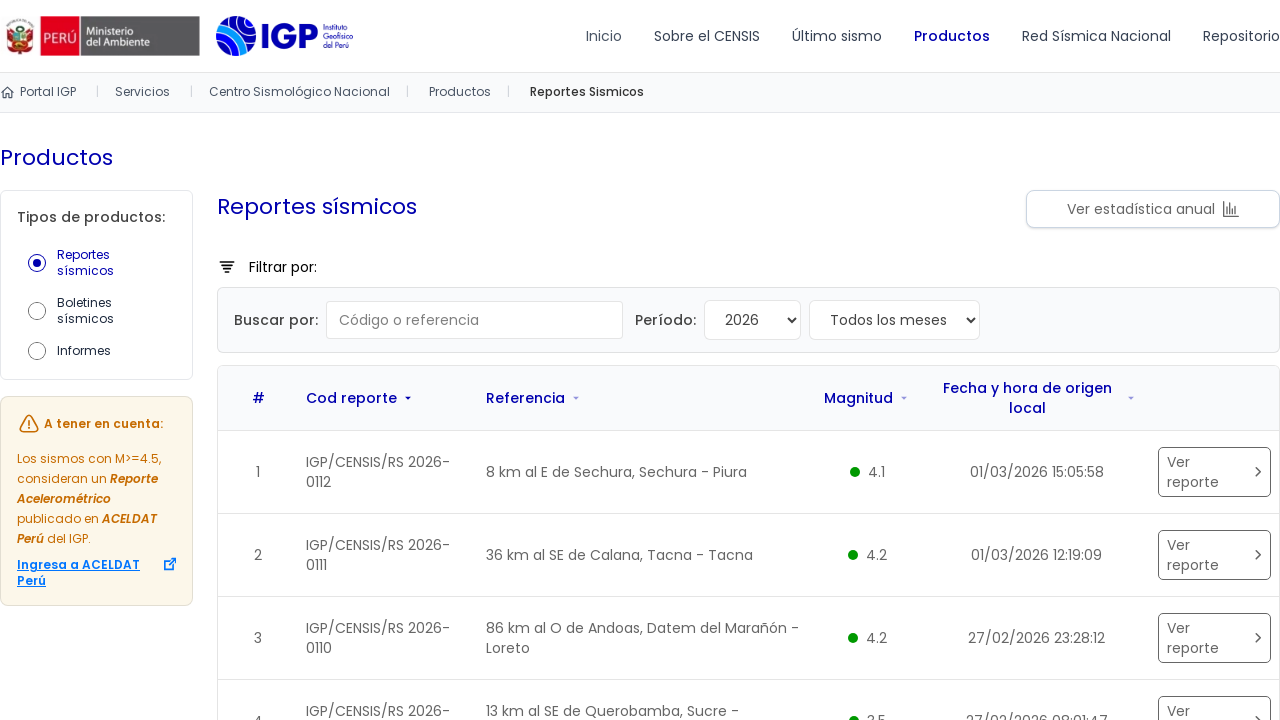